Tests drag and drop functionality by dragging column A to column B using click-hold-move-release actions, then verifies the elements have swapped positions.

Starting URL: https://the-internet.herokuapp.com/drag_and_drop

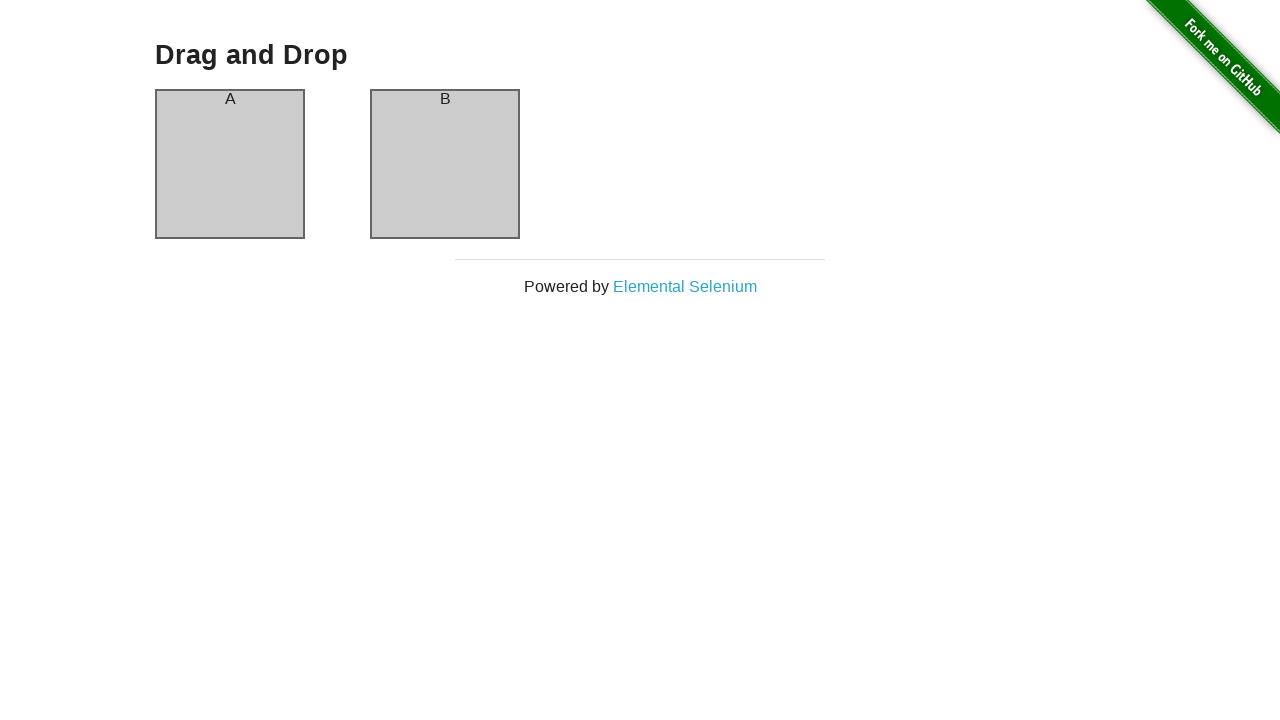

Waited for column A element to be available
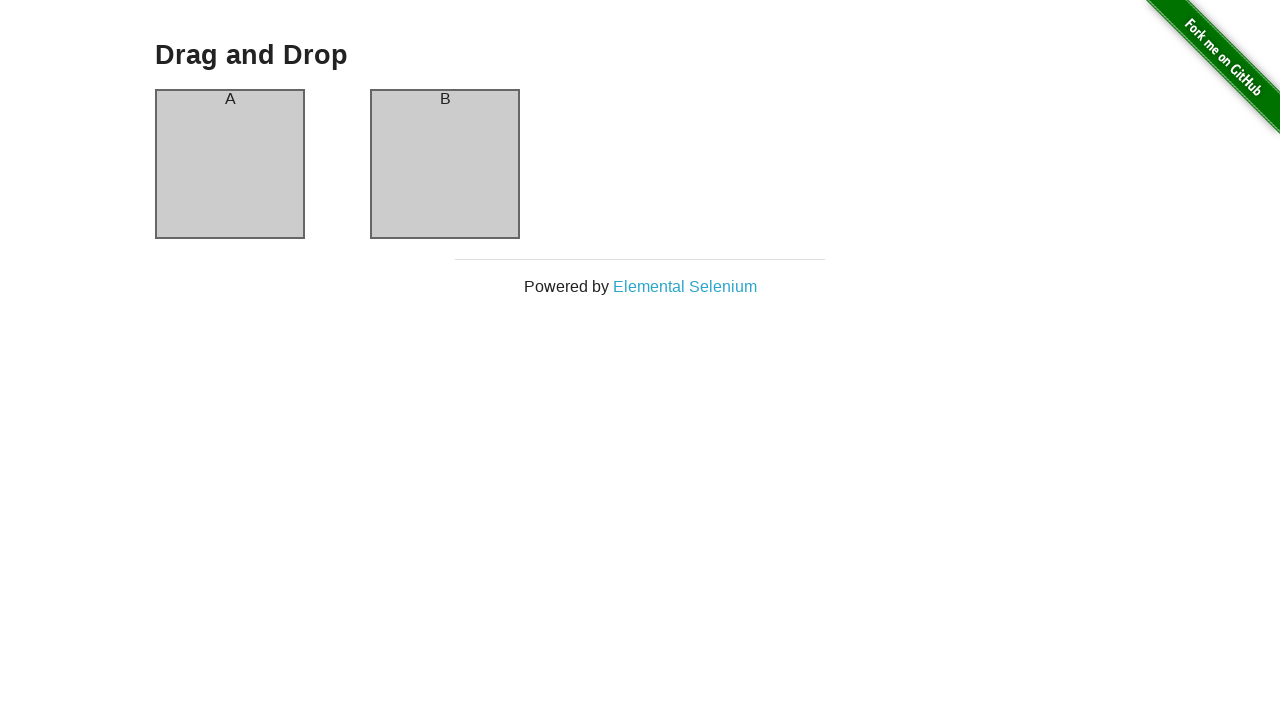

Verified column A contains 'A' text
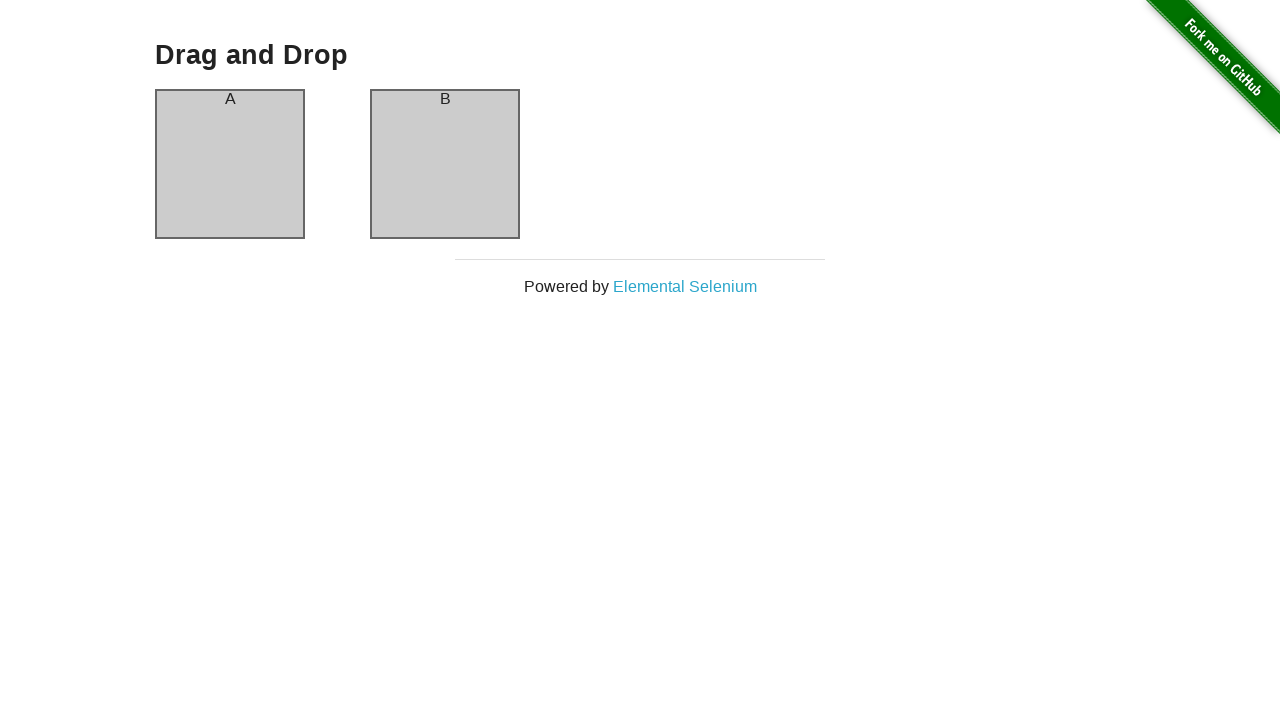

Verified column B contains 'B' text
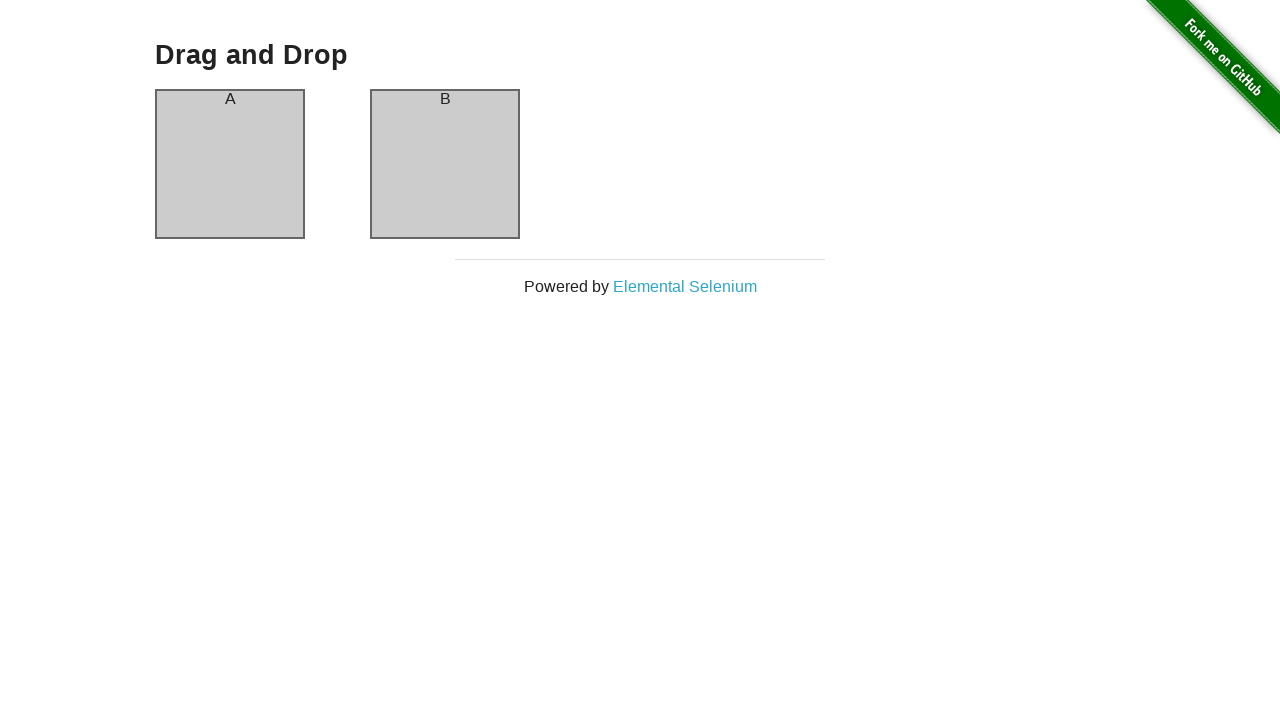

Located source element column A
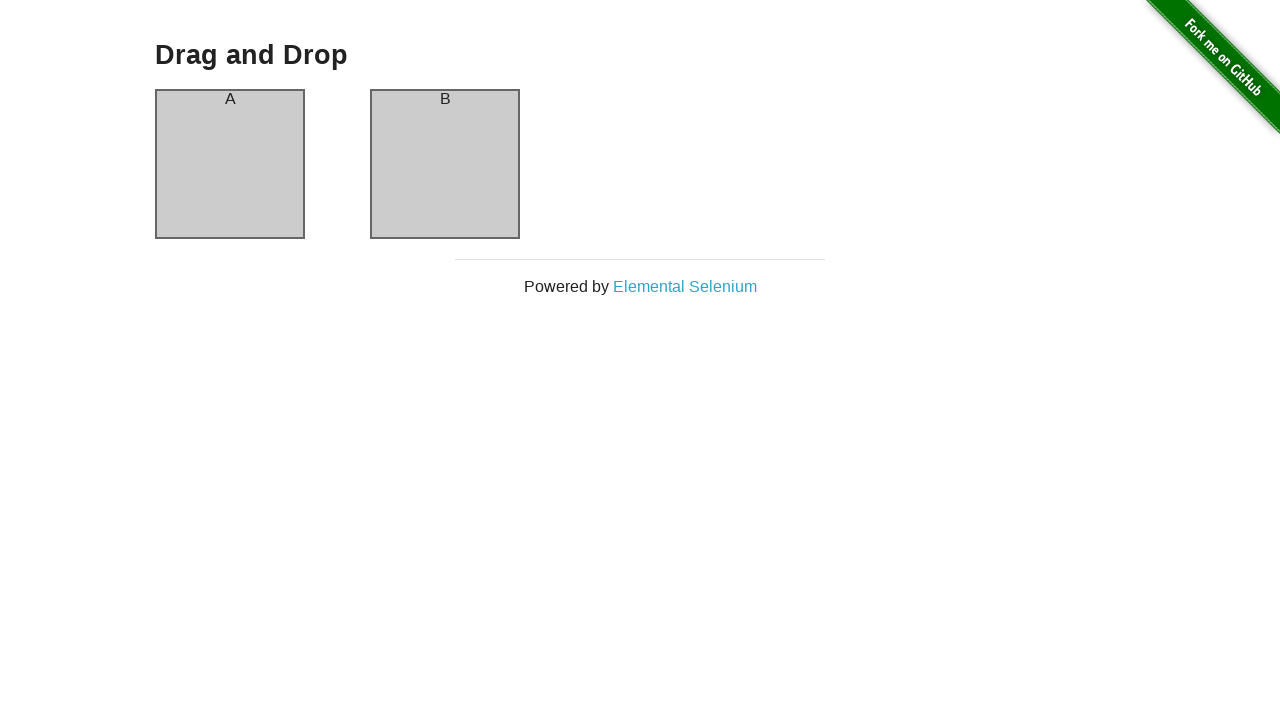

Located target element column B
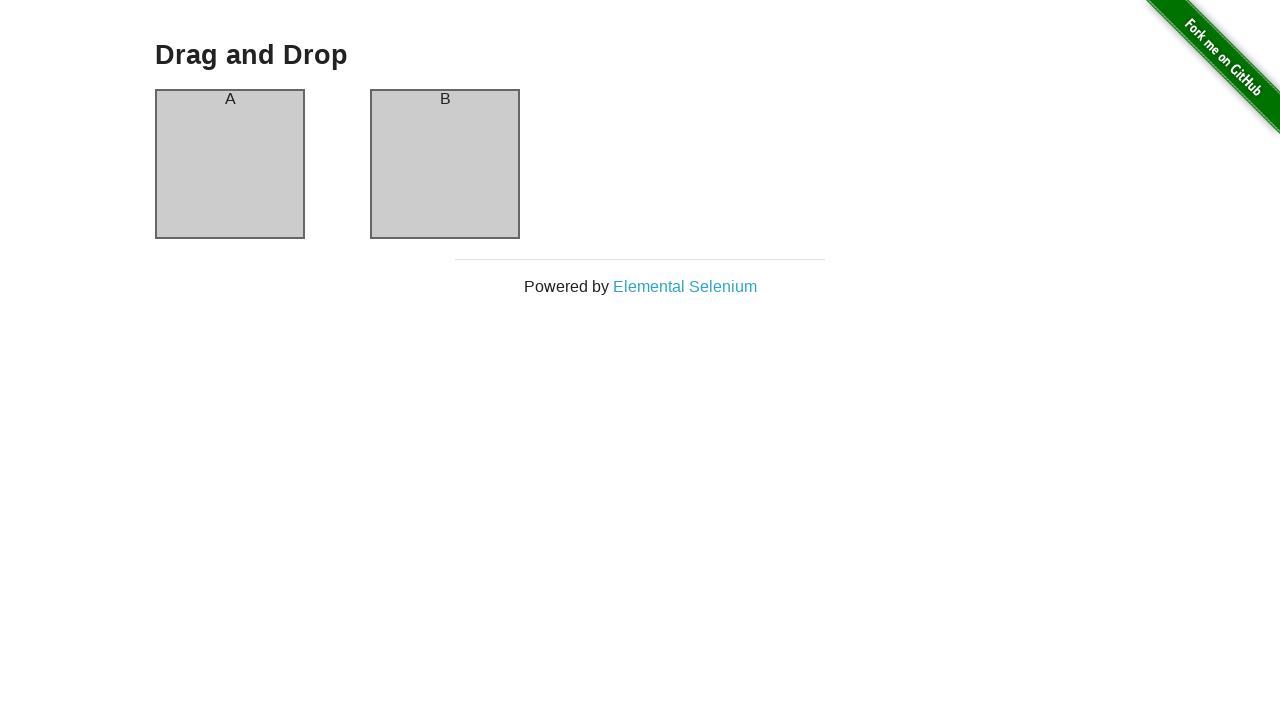

Dragged column A to column B using click-hold-move-release at (445, 164)
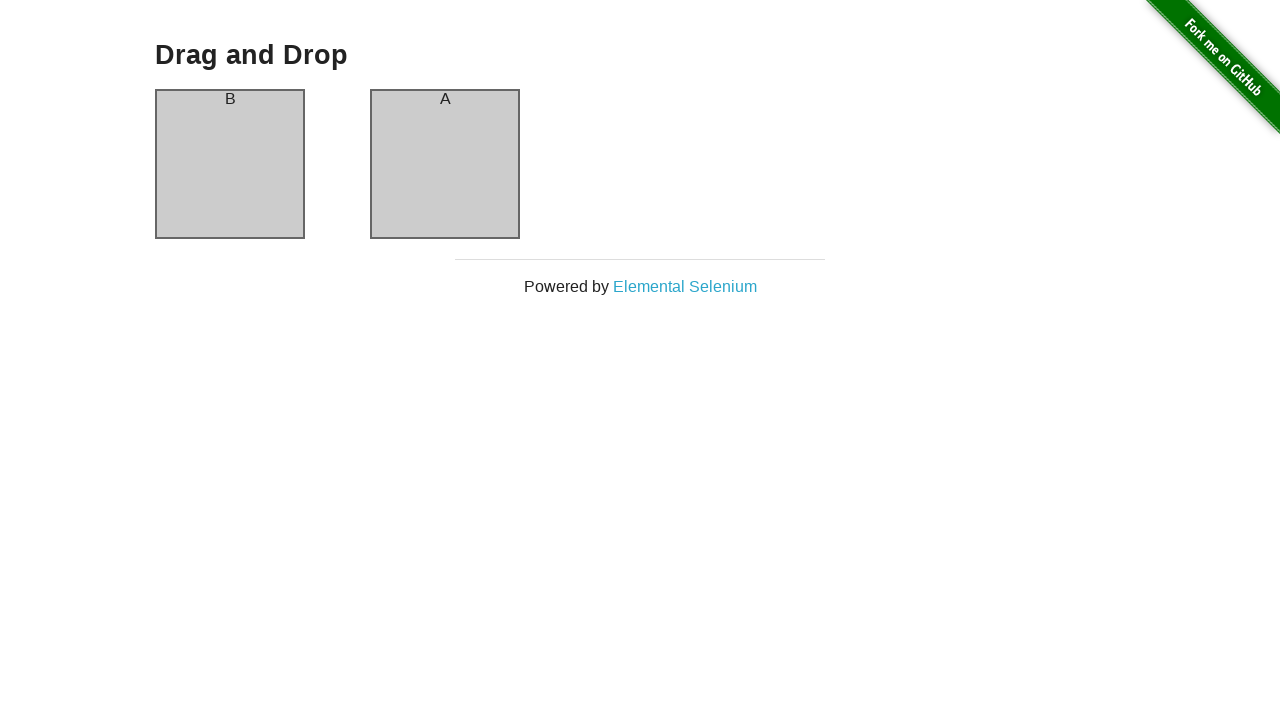

Verified column A now contains 'B' text after swap
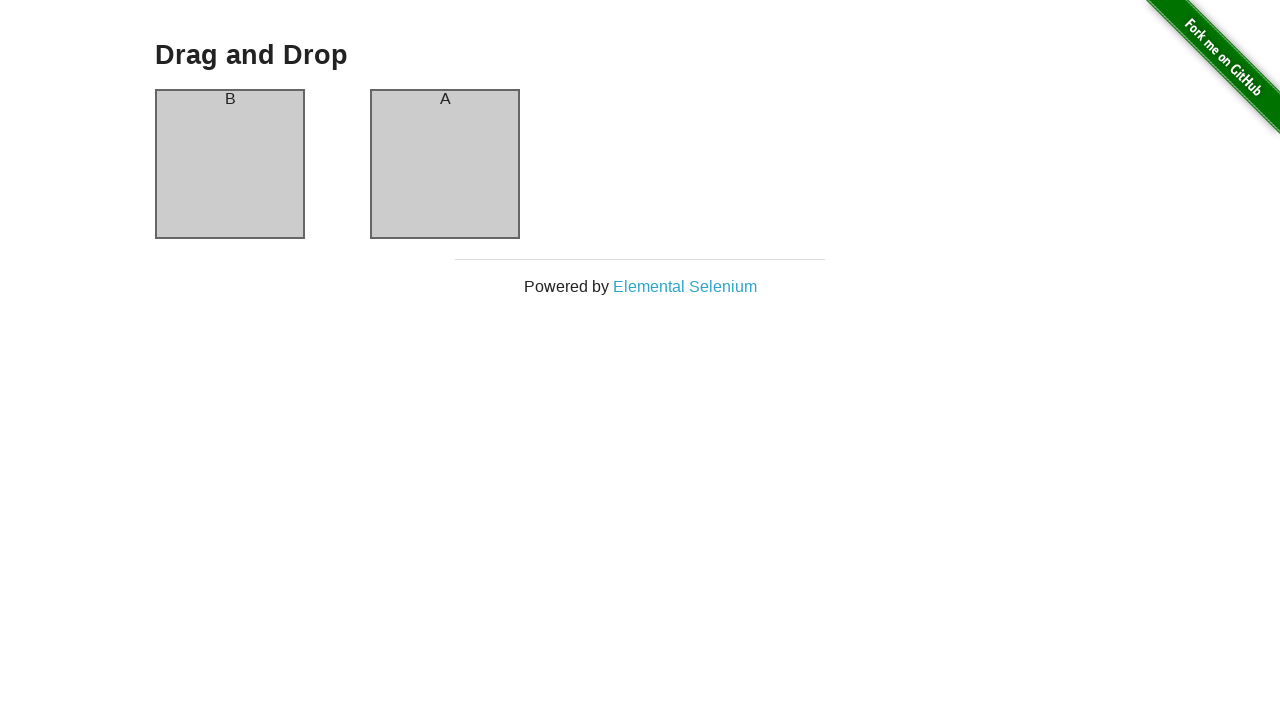

Verified column B now contains 'A' text after swap
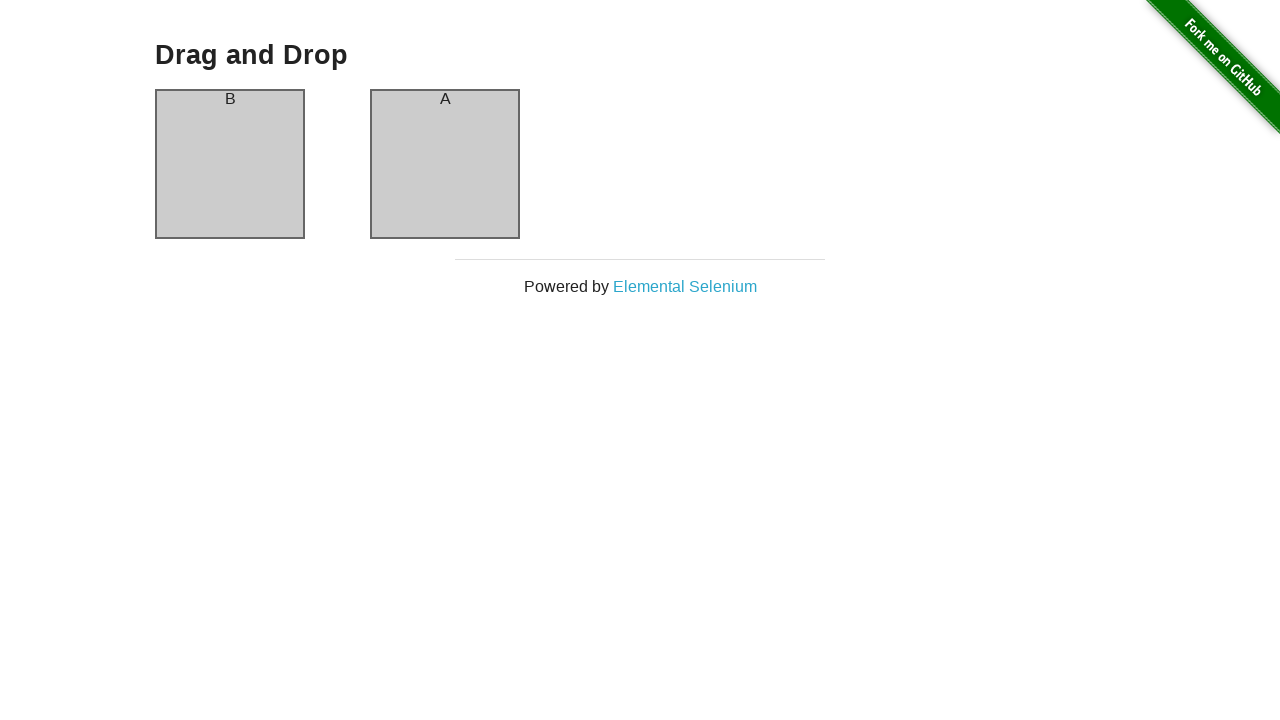

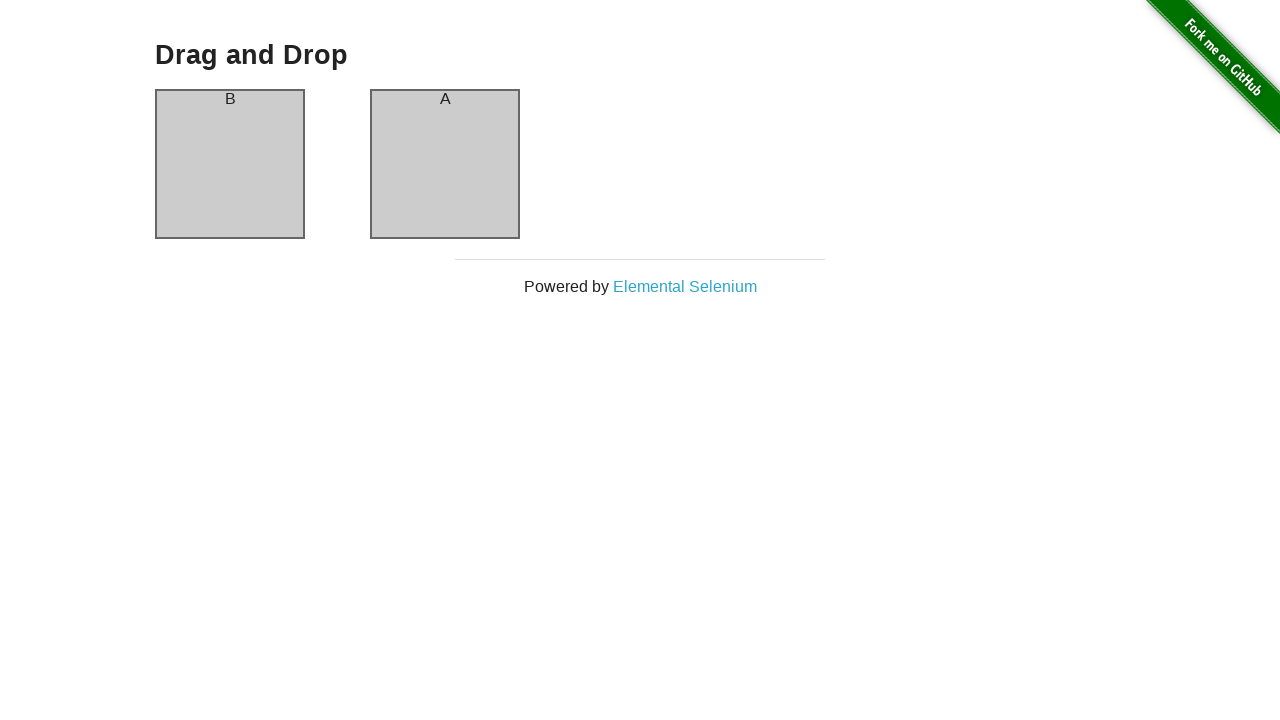